Tests the add/remove elements functionality by clicking "Add Element" to create a Delete button, verifying it appears, then clicking Delete and verifying it disappears.

Starting URL: http://the-internet.herokuapp.com/add_remove_elements/

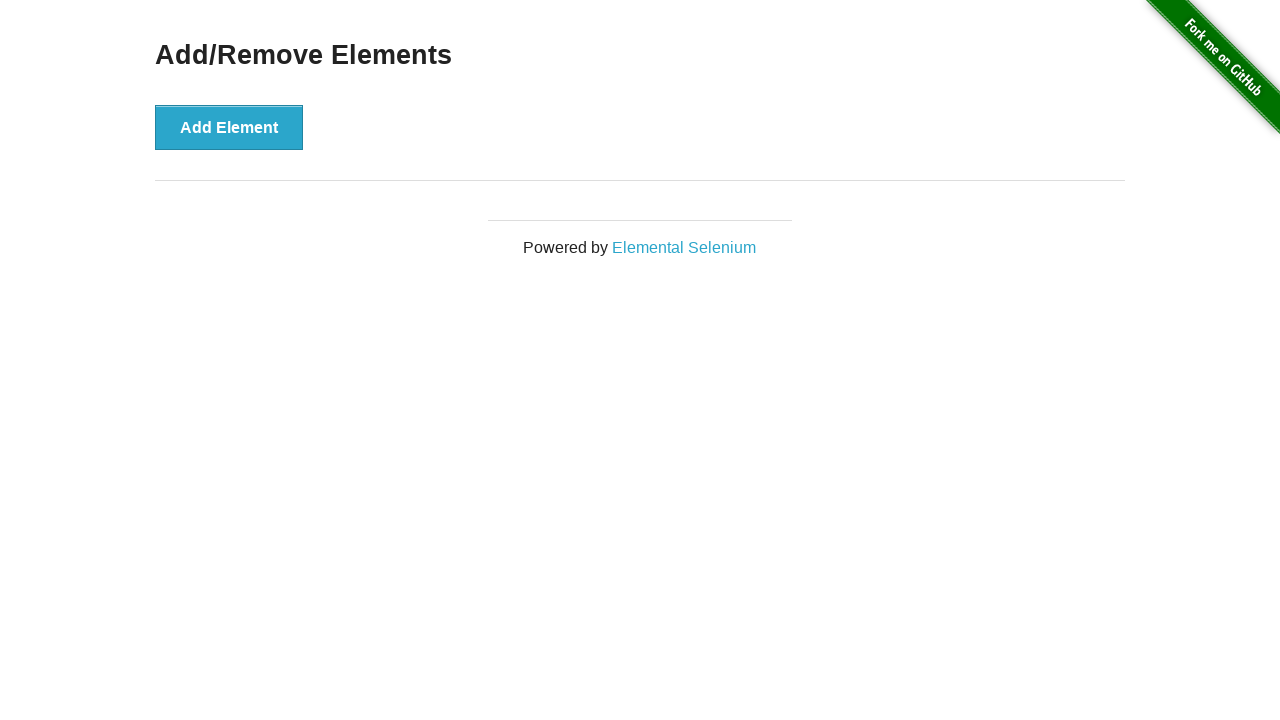

Navigated to add/remove elements page
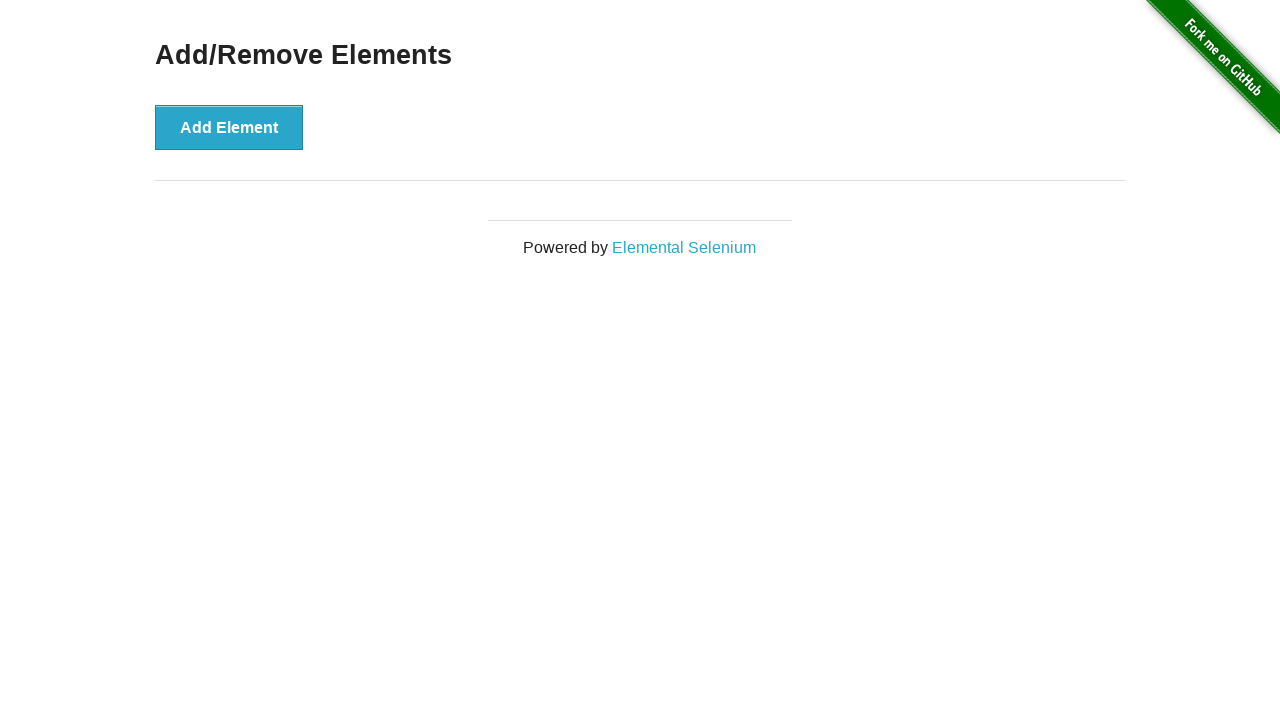

Clicked 'Add Element' button to create a Delete button at (229, 127) on xpath=//button[contains(text(),'Add Element')]
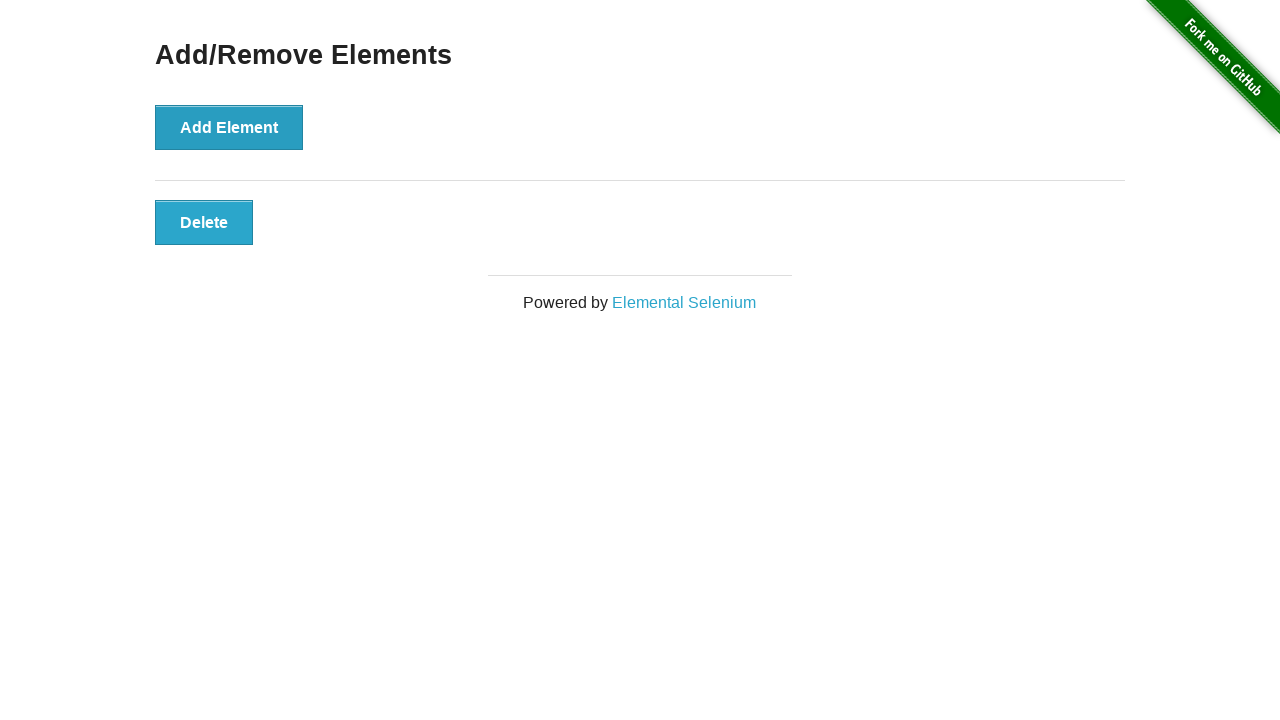

Delete button appeared on the page
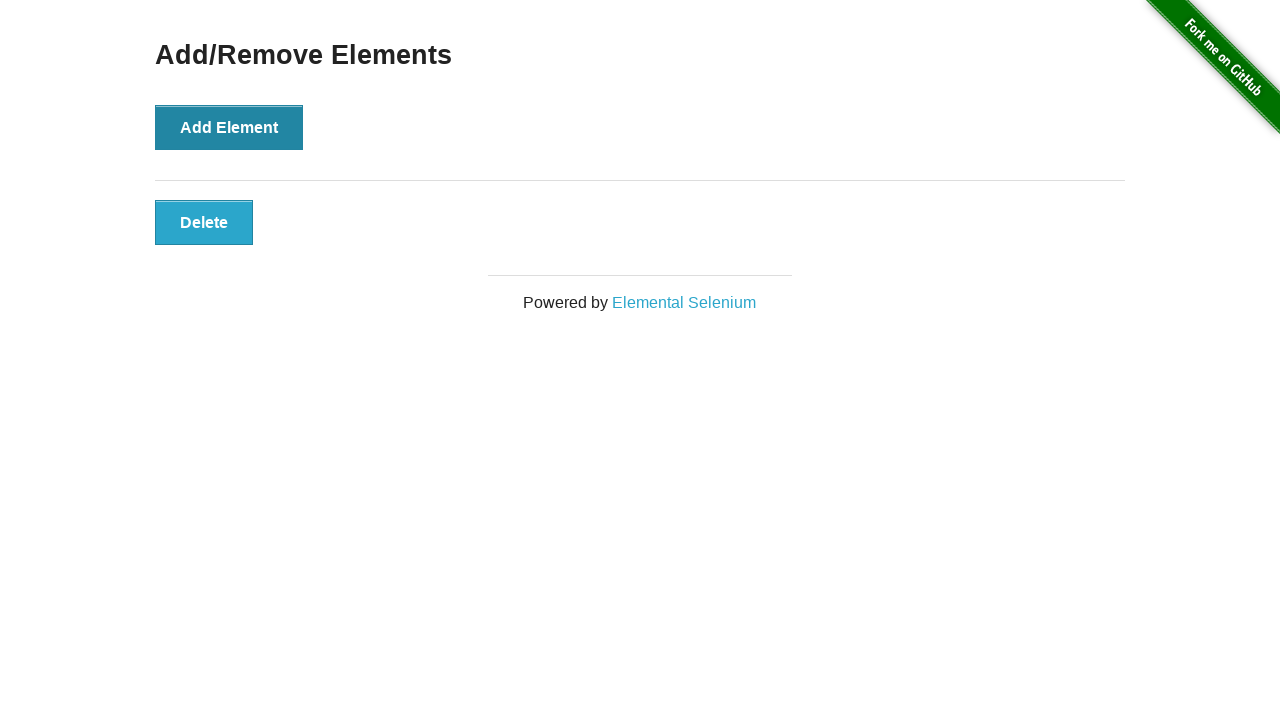

Clicked the Delete button to remove it at (204, 222) on xpath=//button[contains(text(),'Delete')]
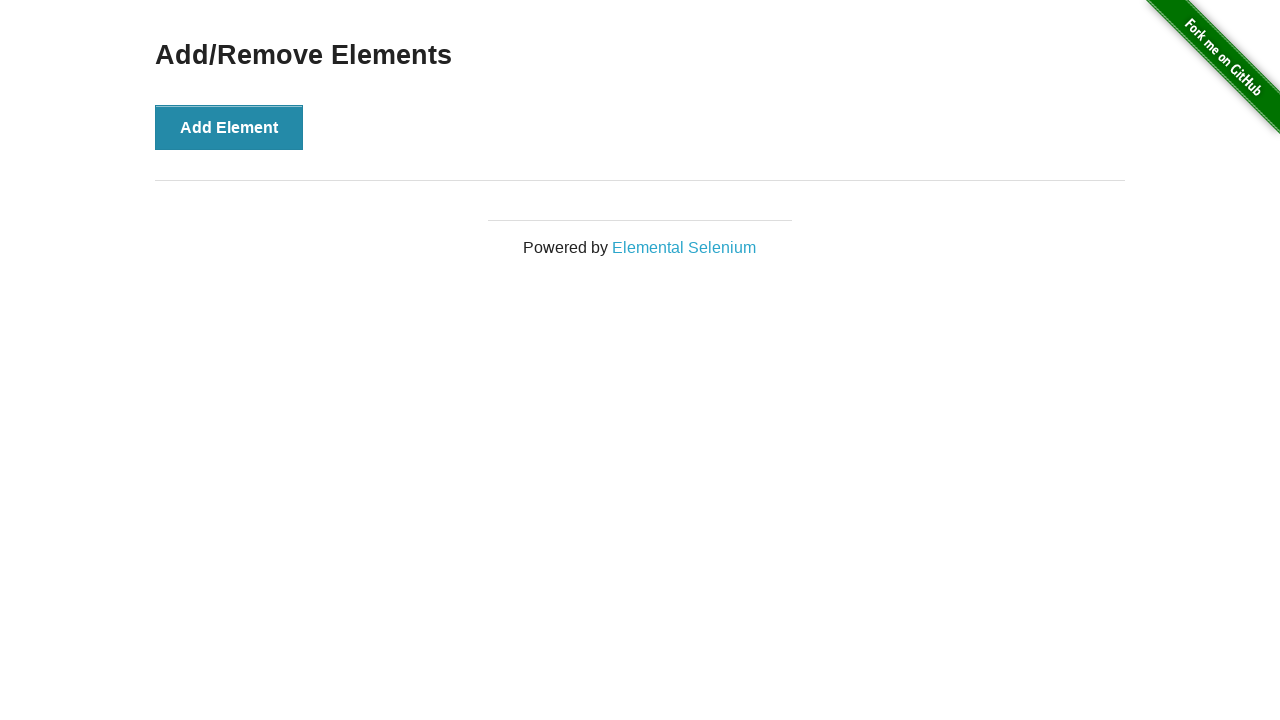

Delete button disappeared from the page
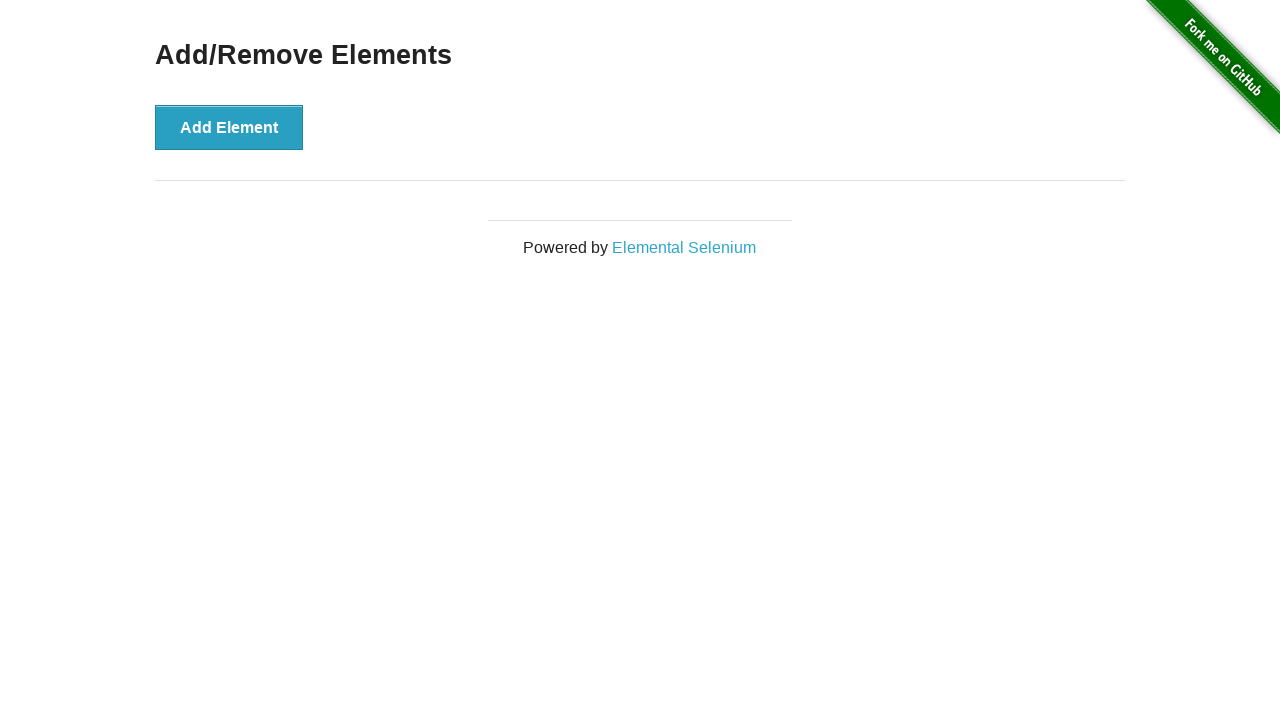

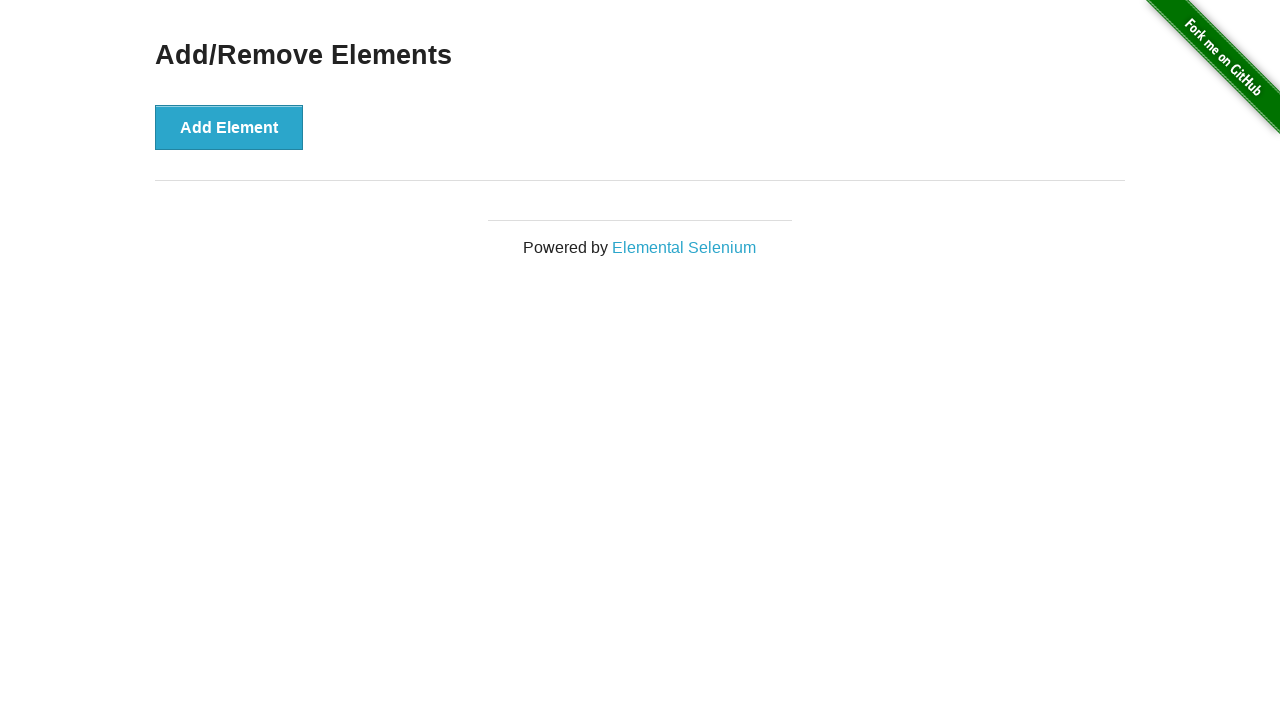